Navigates to a GitHub repository page and scrolls down the page multiple times to load dynamic content

Starting URL: https://github.com/hansalemaos/a_cv2_easy_resize

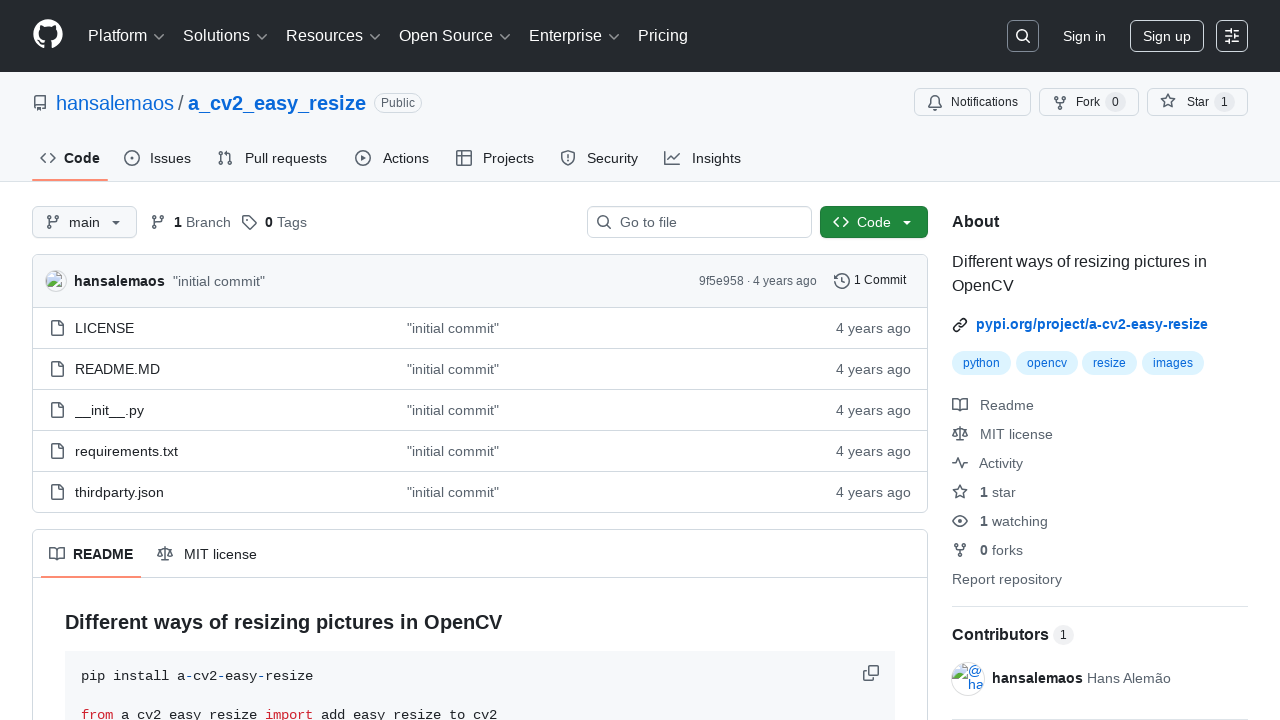

Navigated to GitHub repository page
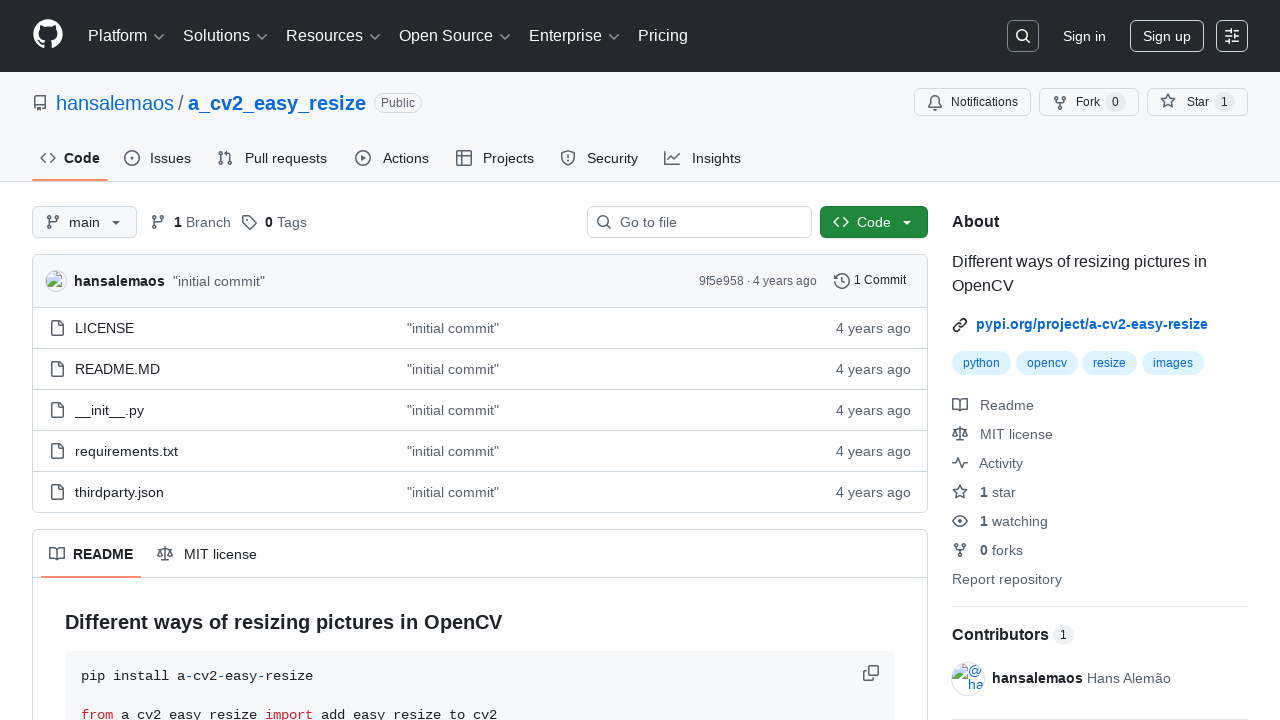

Scrolled down to load dynamic content (scroll 1/10)
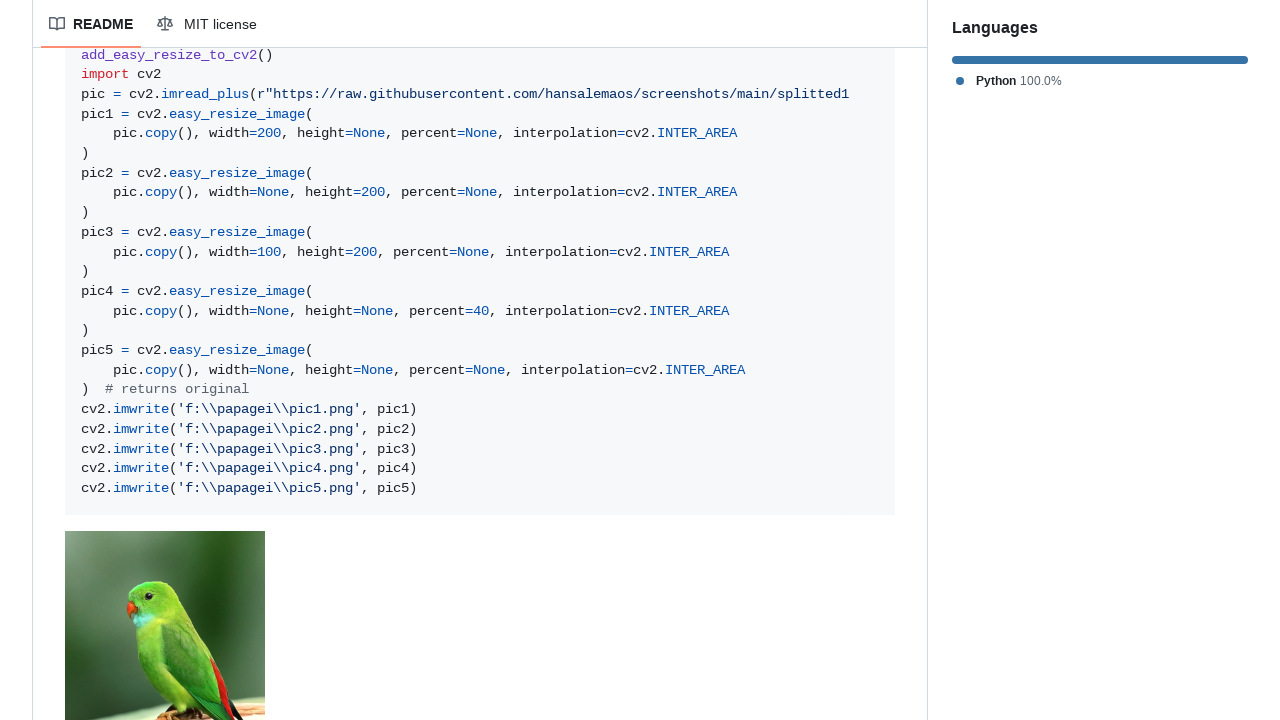

Waited 500ms for content to load
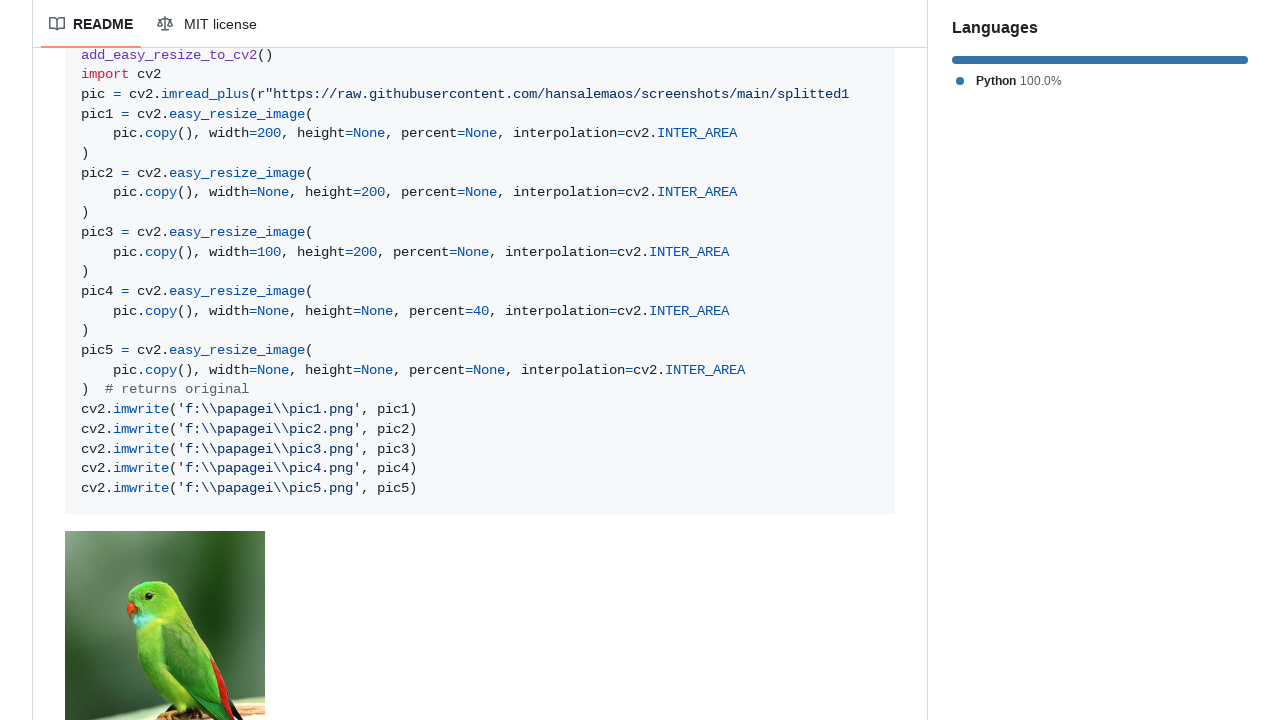

Scrolled down to load dynamic content (scroll 2/10)
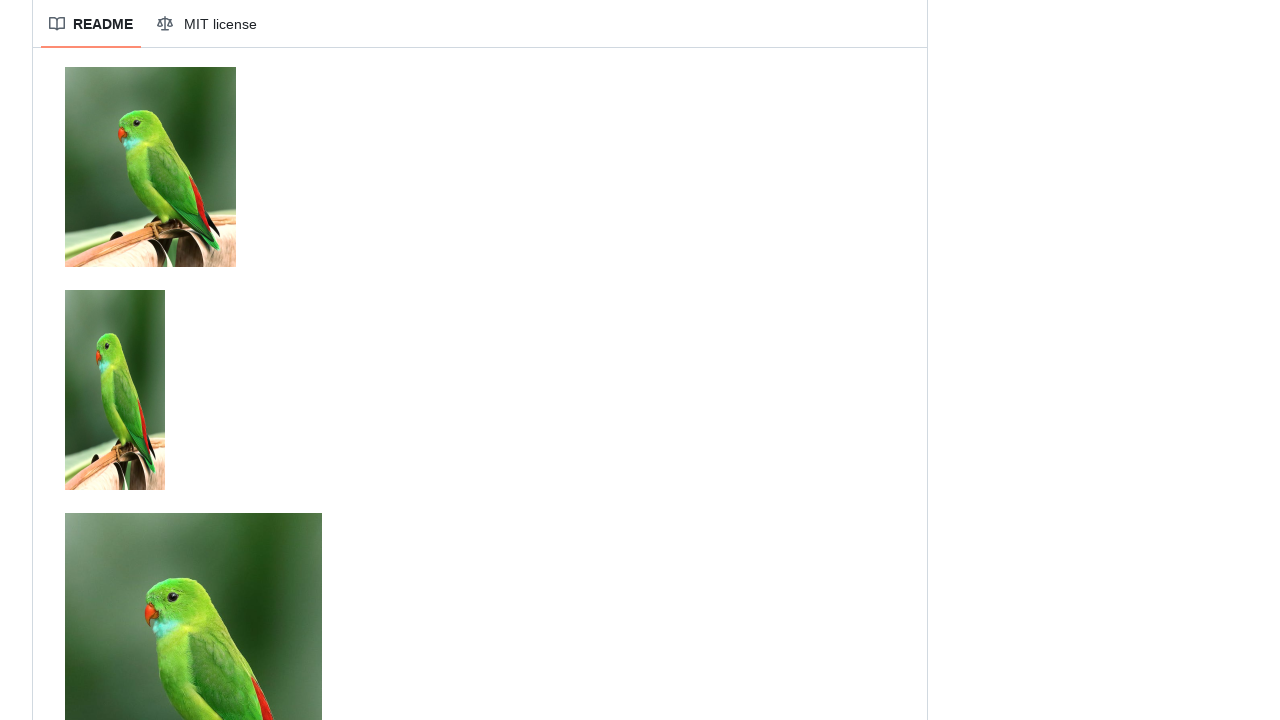

Waited 500ms for content to load
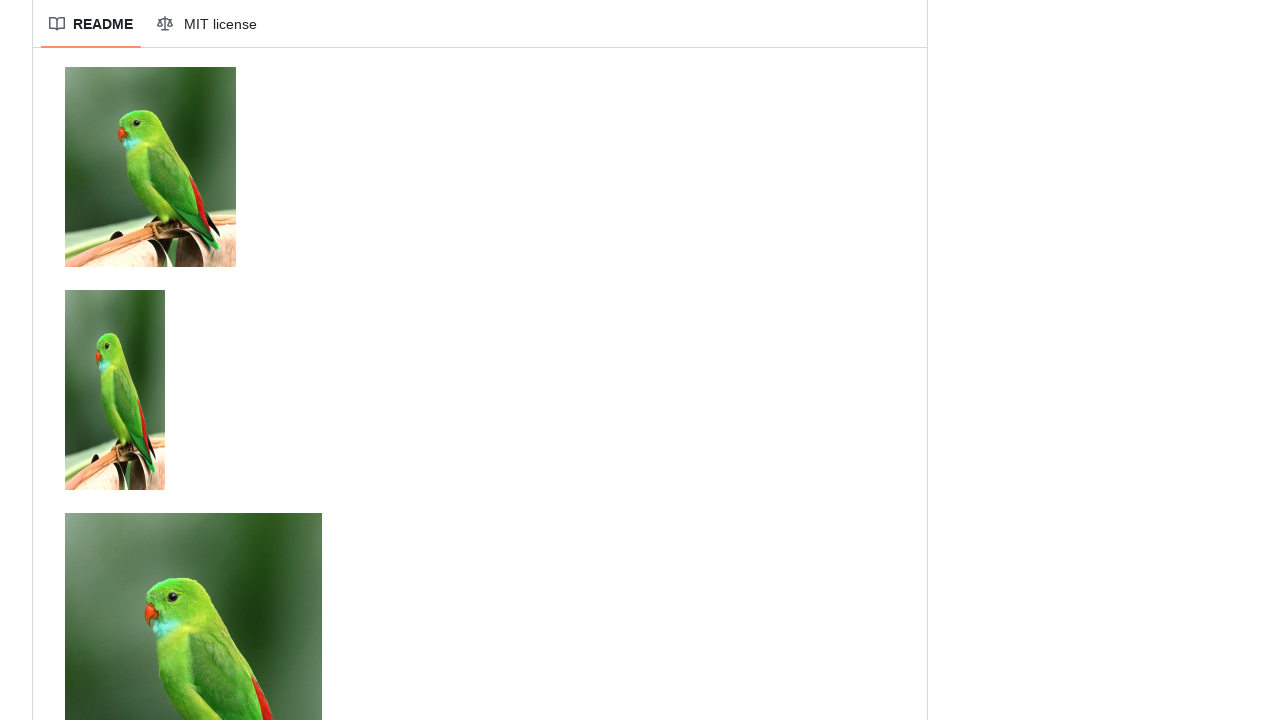

Scrolled down to load dynamic content (scroll 3/10)
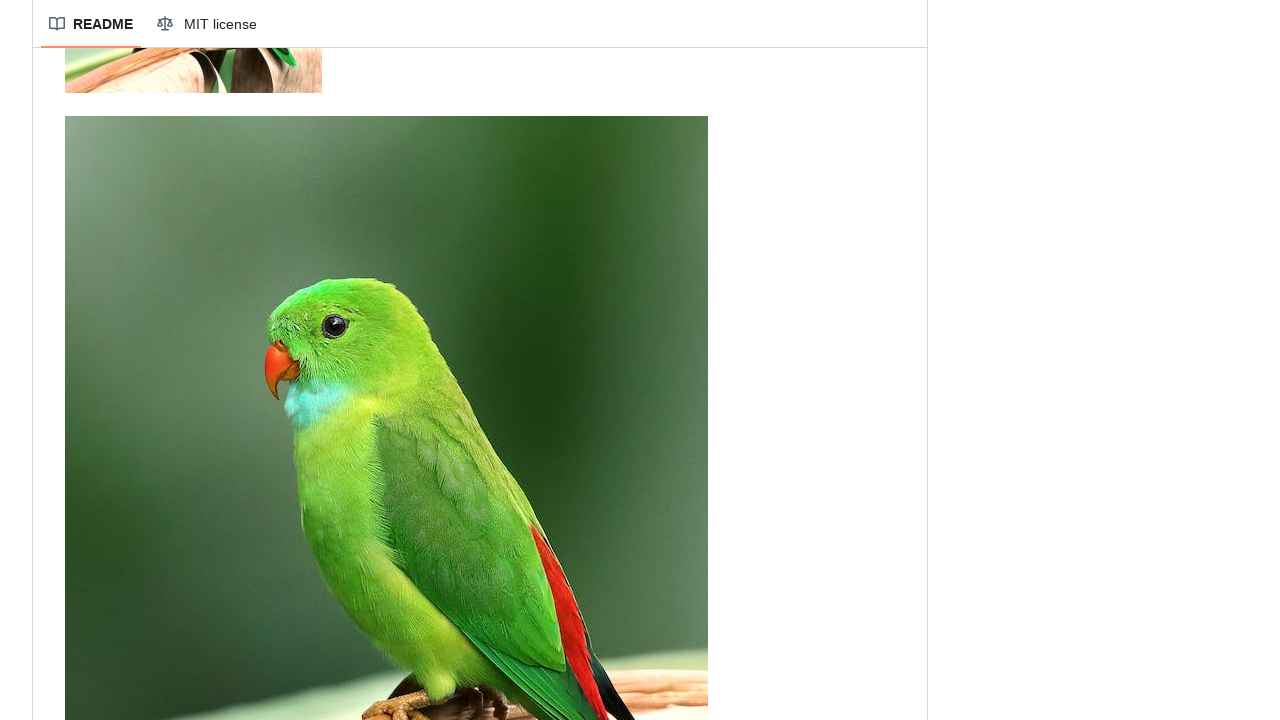

Waited 500ms for content to load
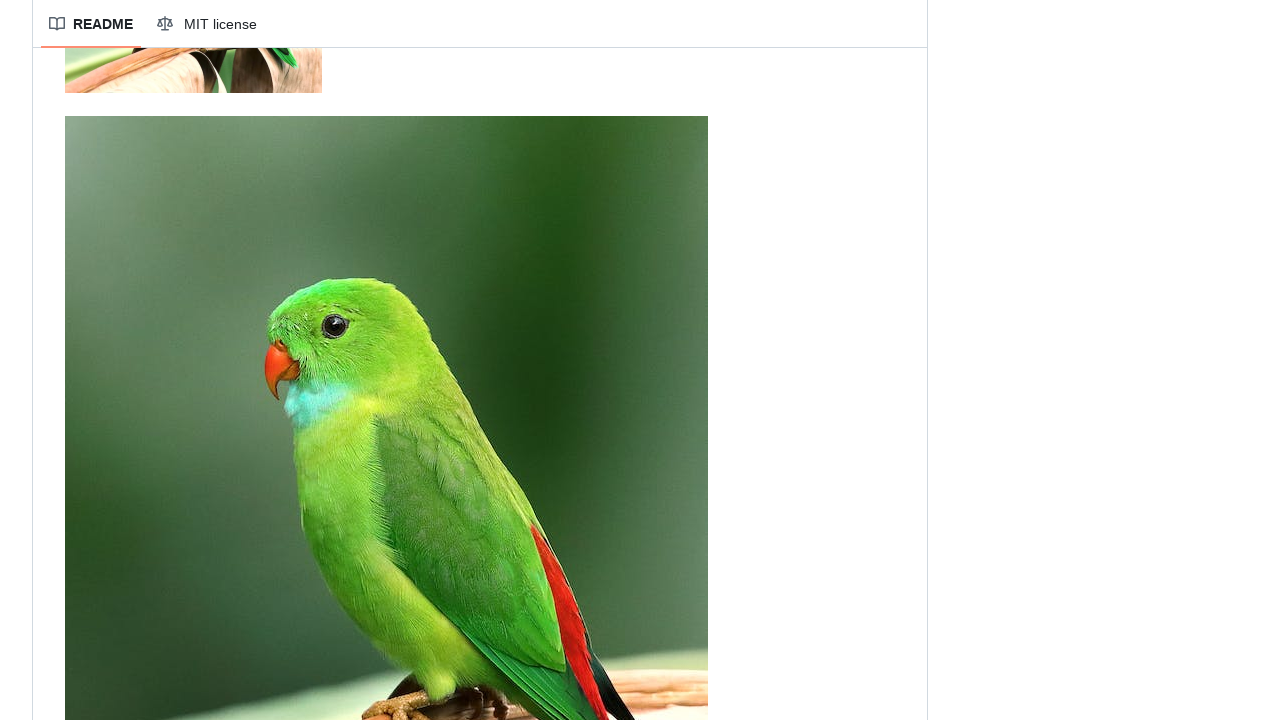

Scrolled down to load dynamic content (scroll 4/10)
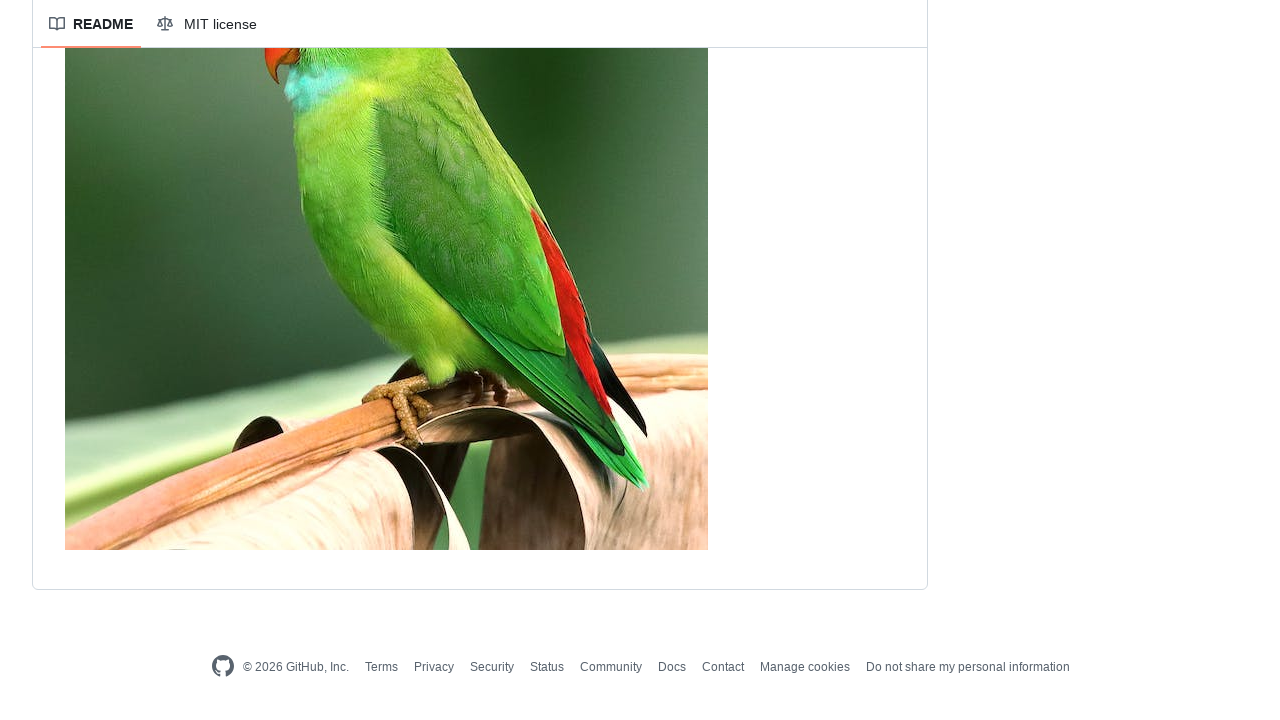

Waited 500ms for content to load
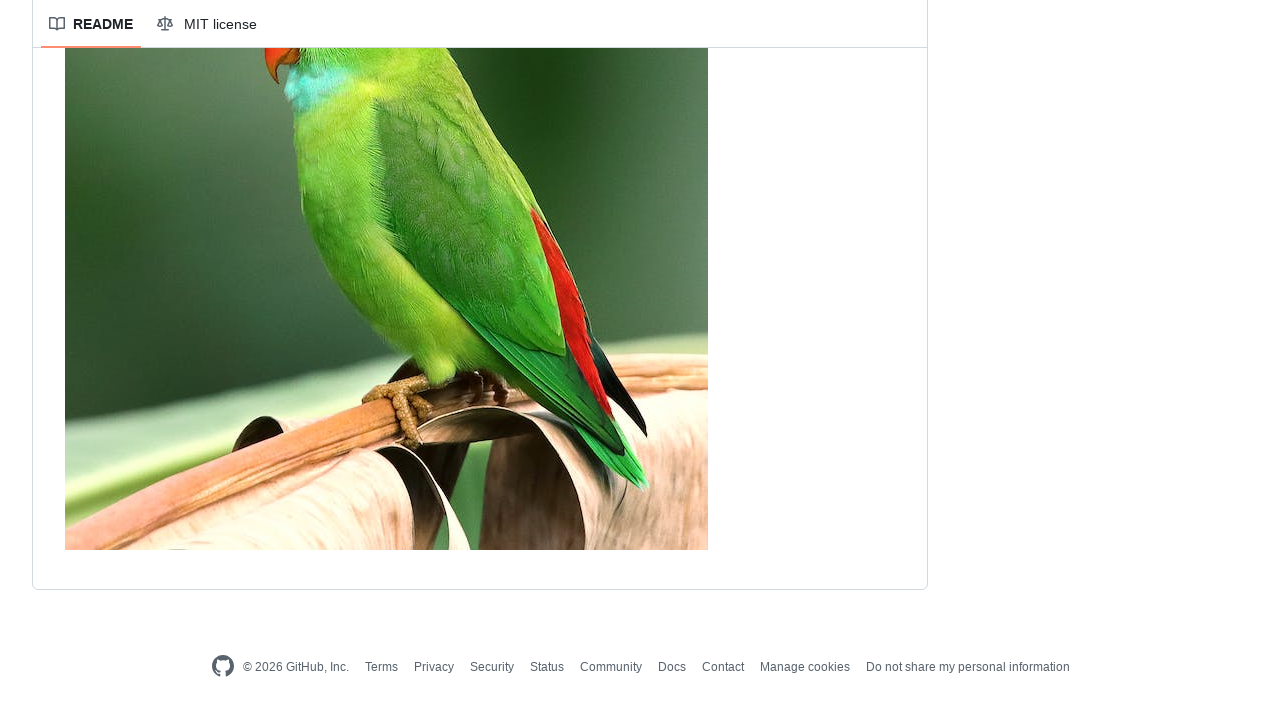

Scrolled down to load dynamic content (scroll 5/10)
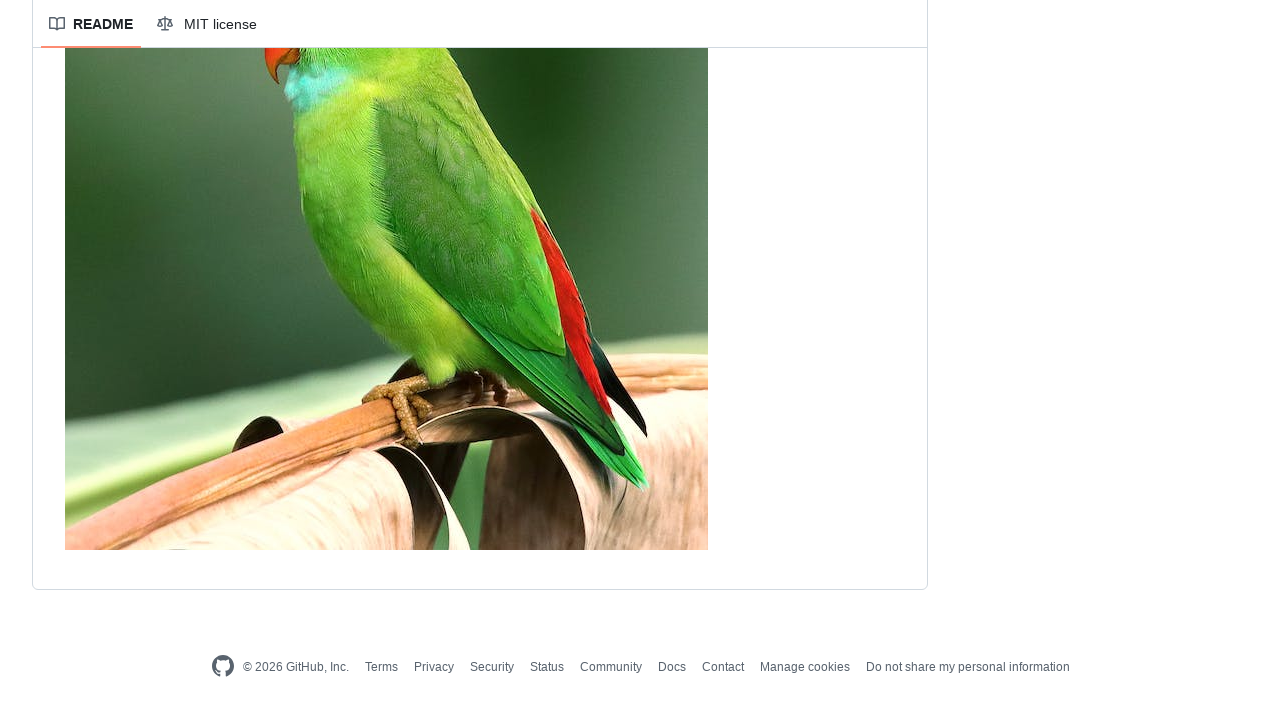

Waited 500ms for content to load
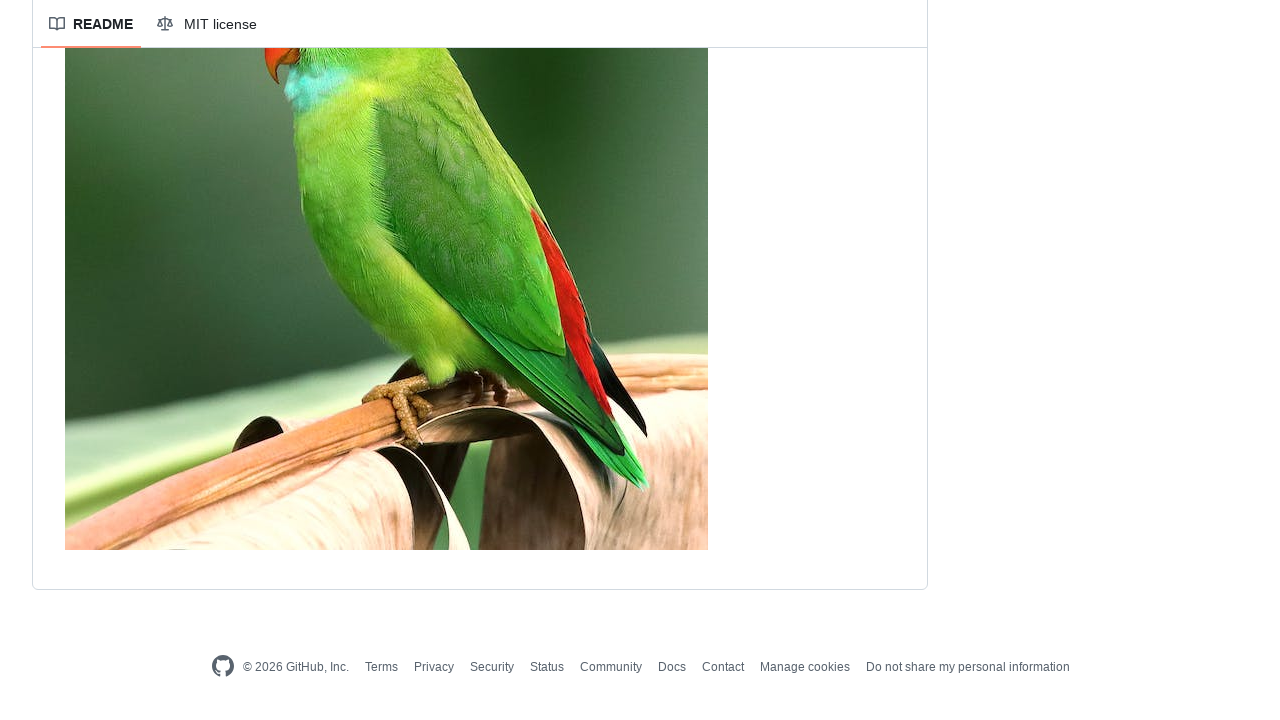

Scrolled down to load dynamic content (scroll 6/10)
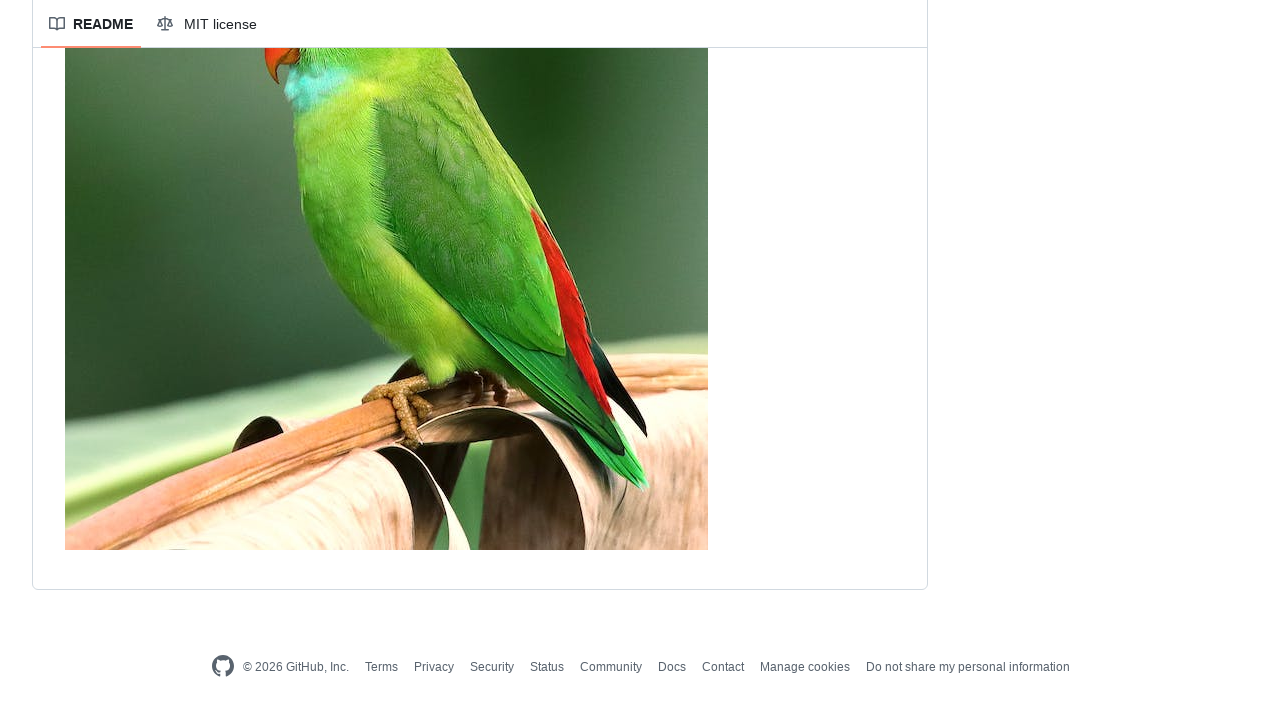

Waited 500ms for content to load
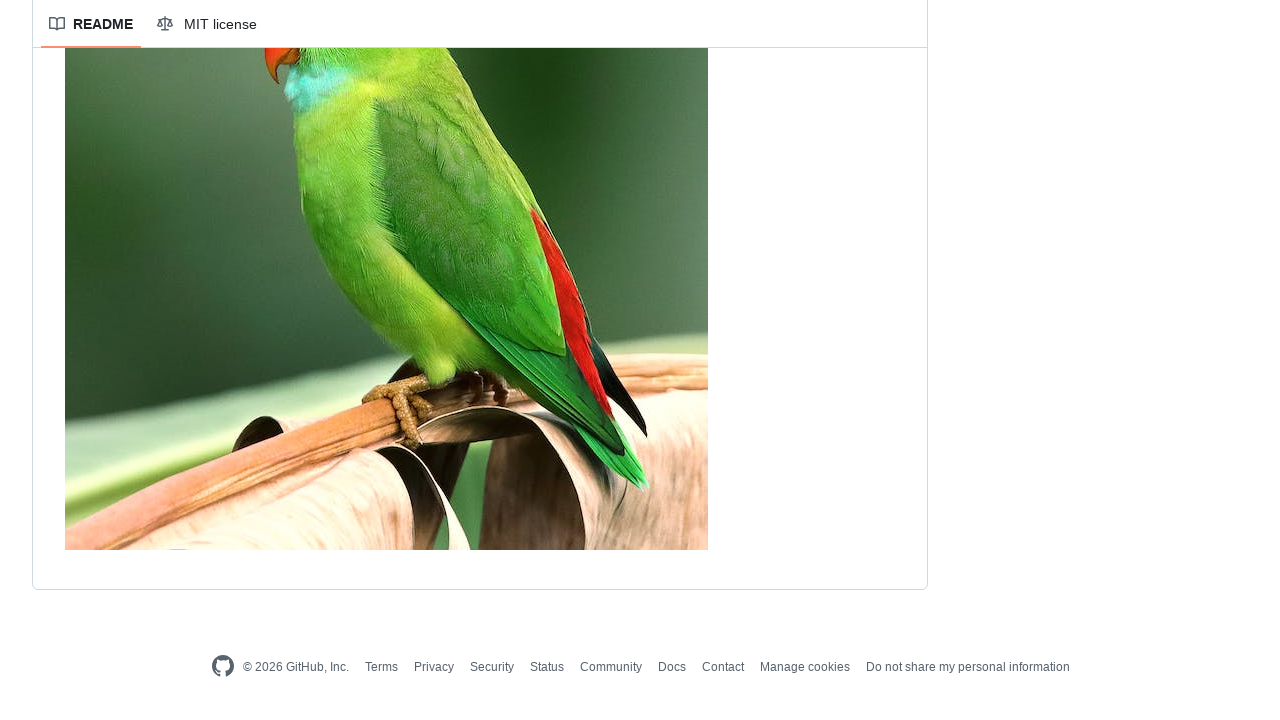

Scrolled down to load dynamic content (scroll 7/10)
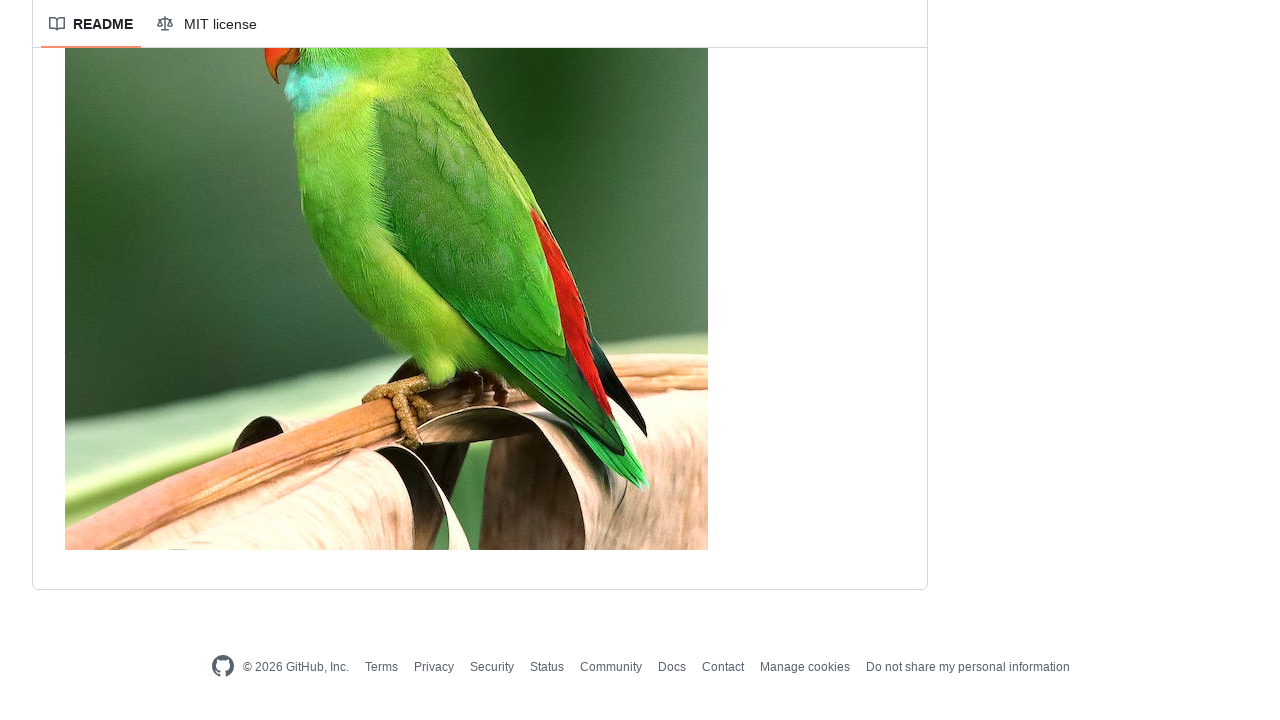

Waited 500ms for content to load
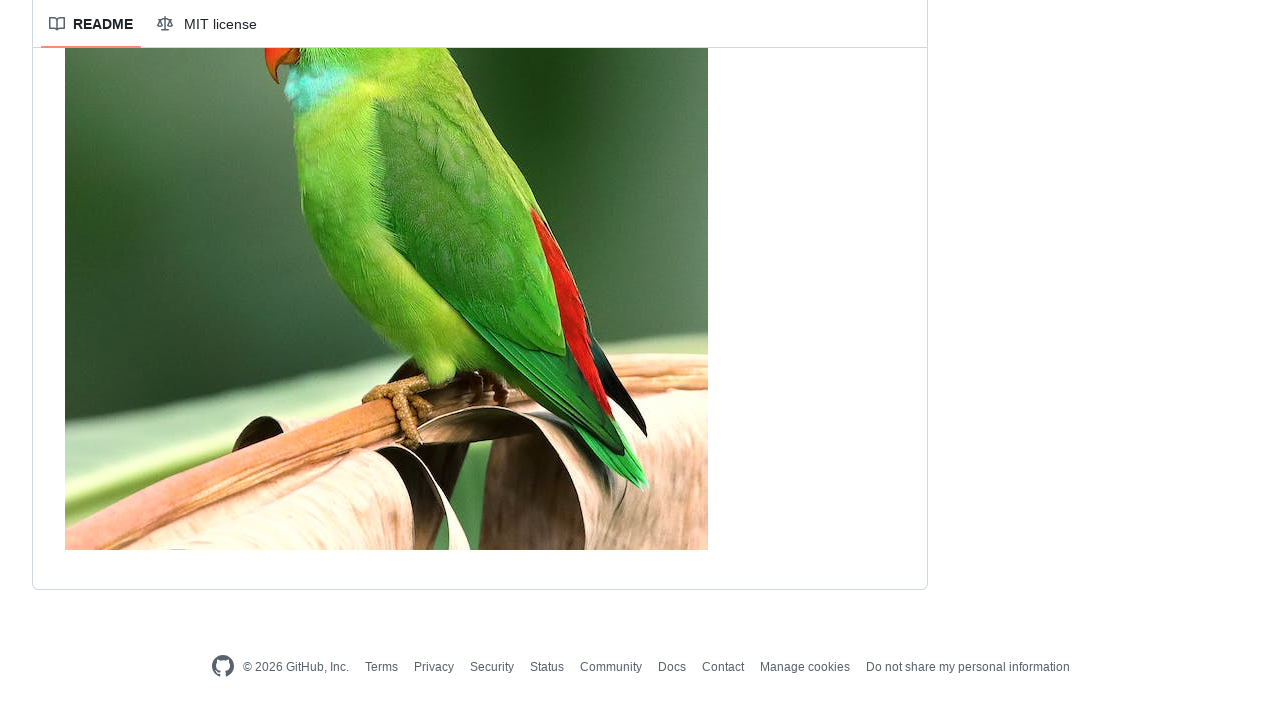

Scrolled down to load dynamic content (scroll 8/10)
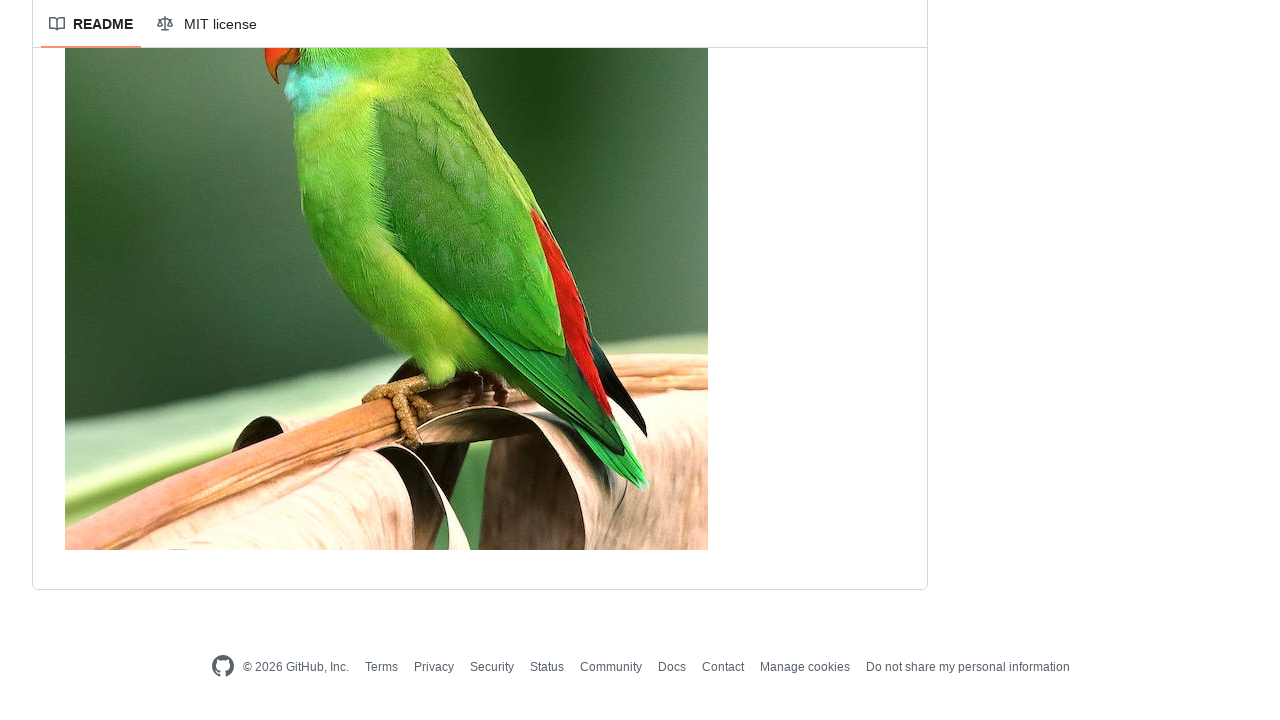

Waited 500ms for content to load
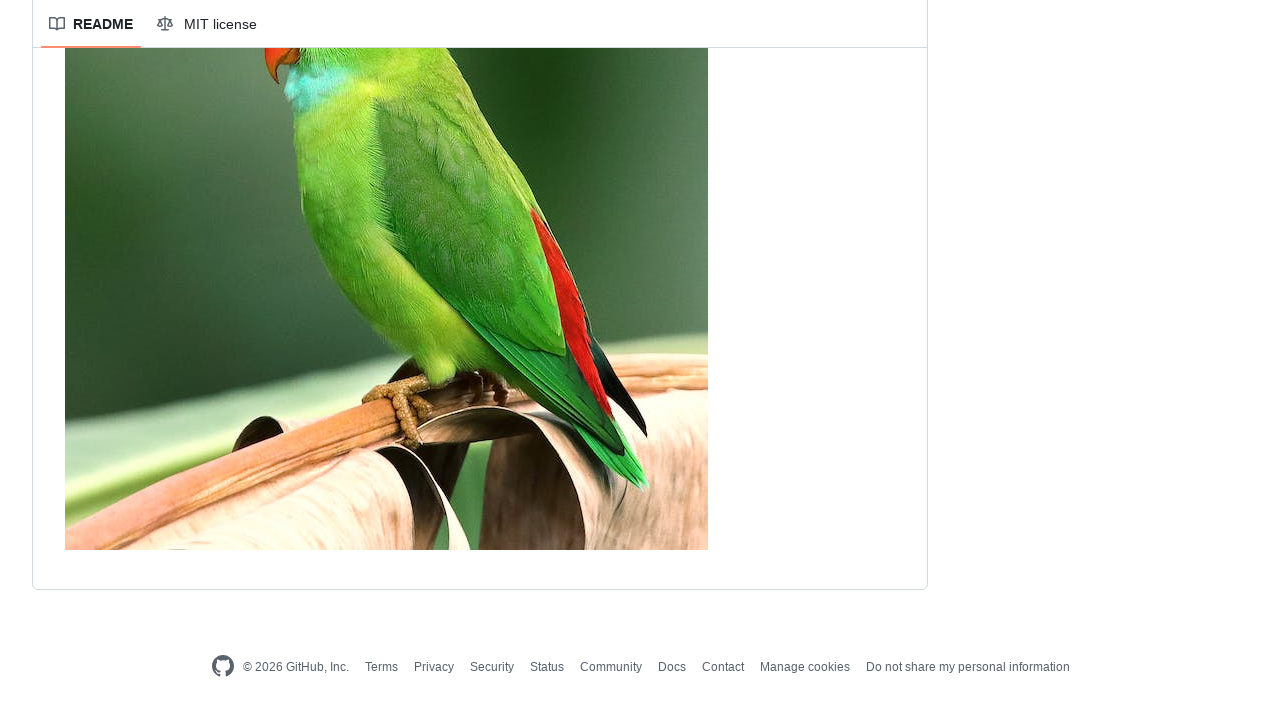

Scrolled down to load dynamic content (scroll 9/10)
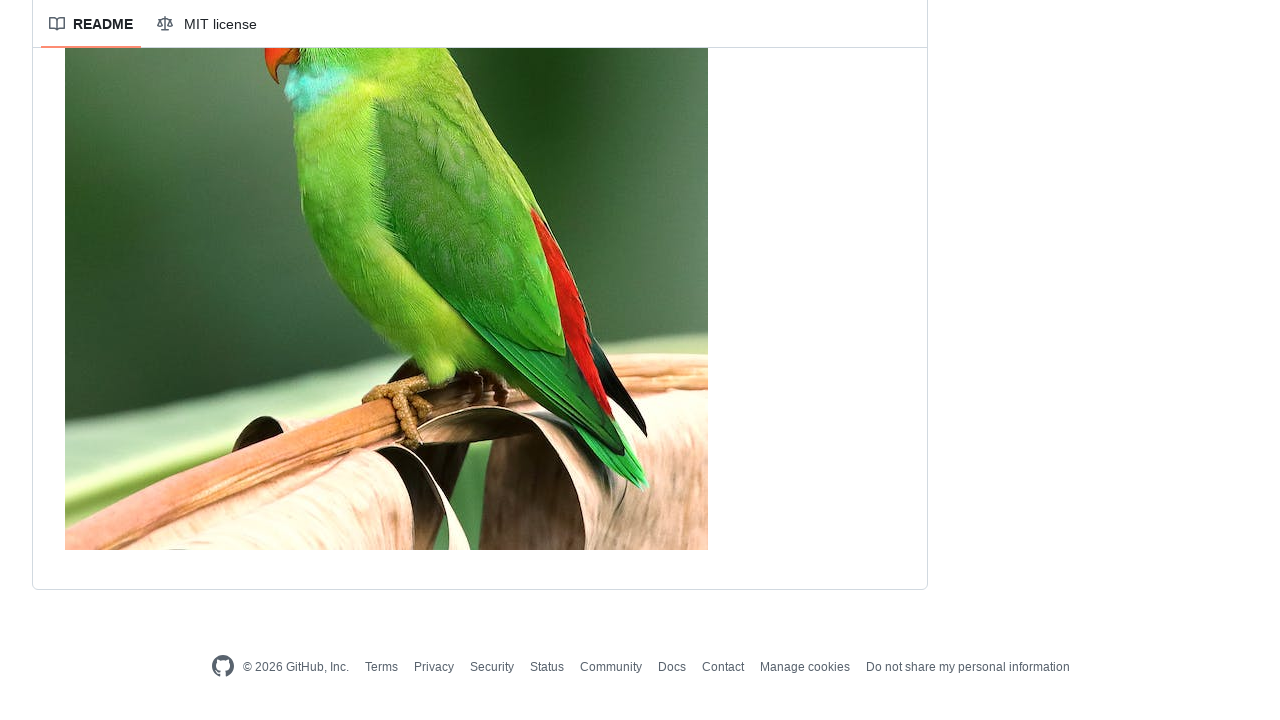

Waited 500ms for content to load
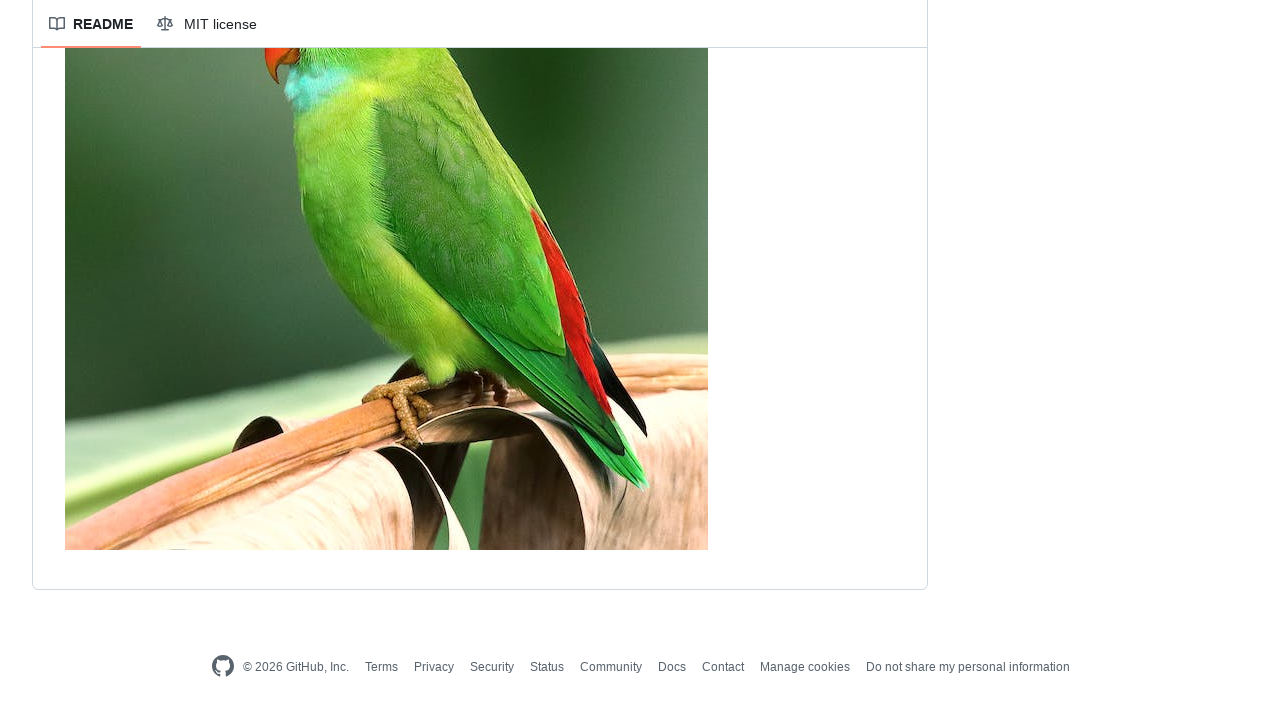

Scrolled down to load dynamic content (scroll 10/10)
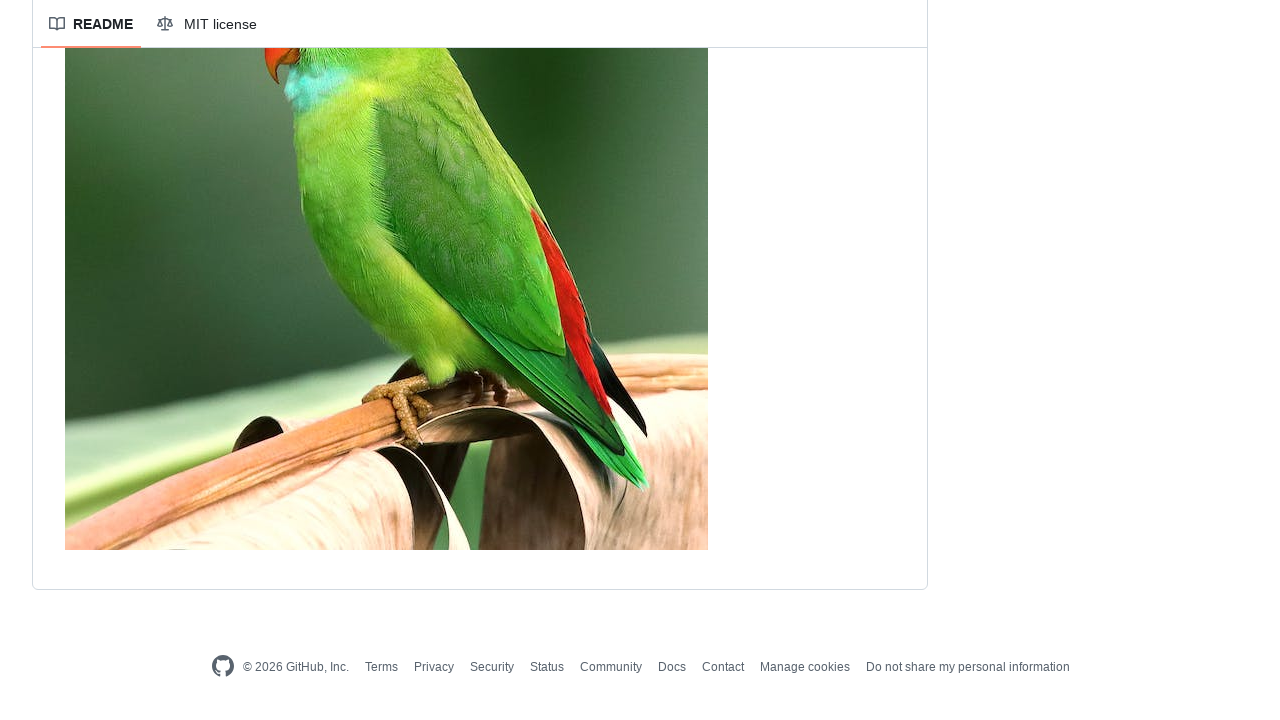

Waited 500ms for content to load
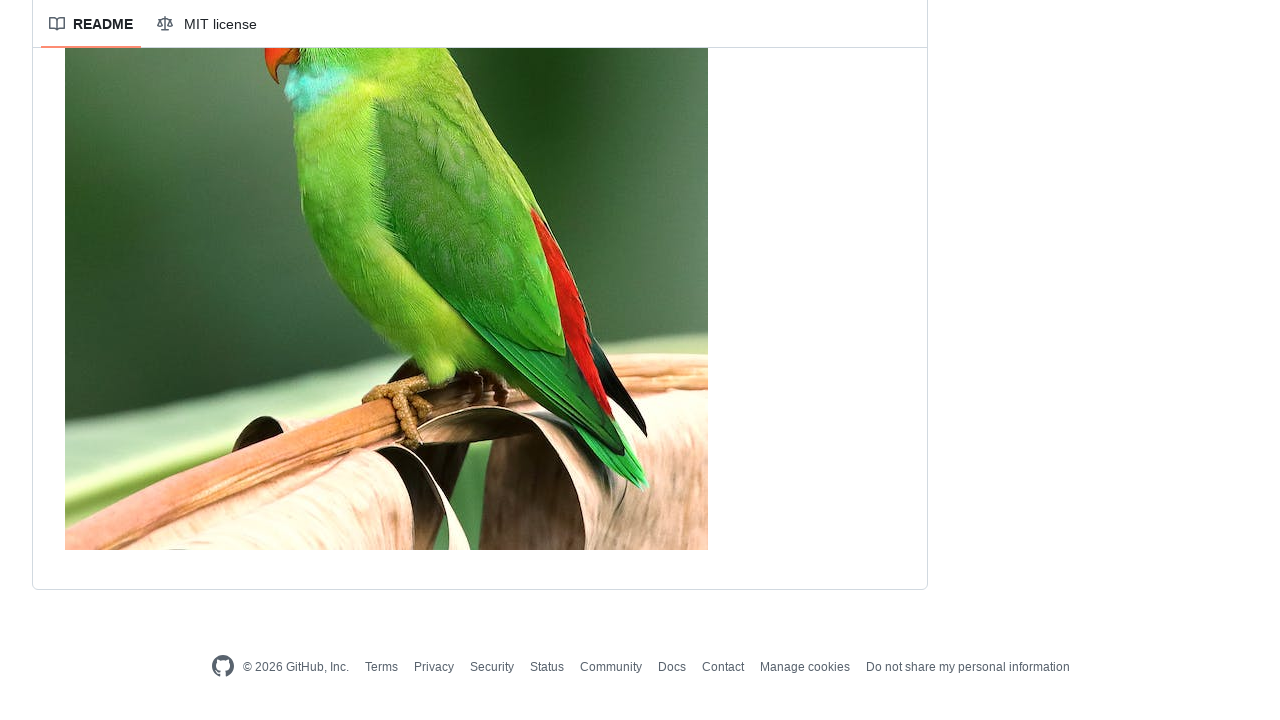

All network activity completed, page fully loaded
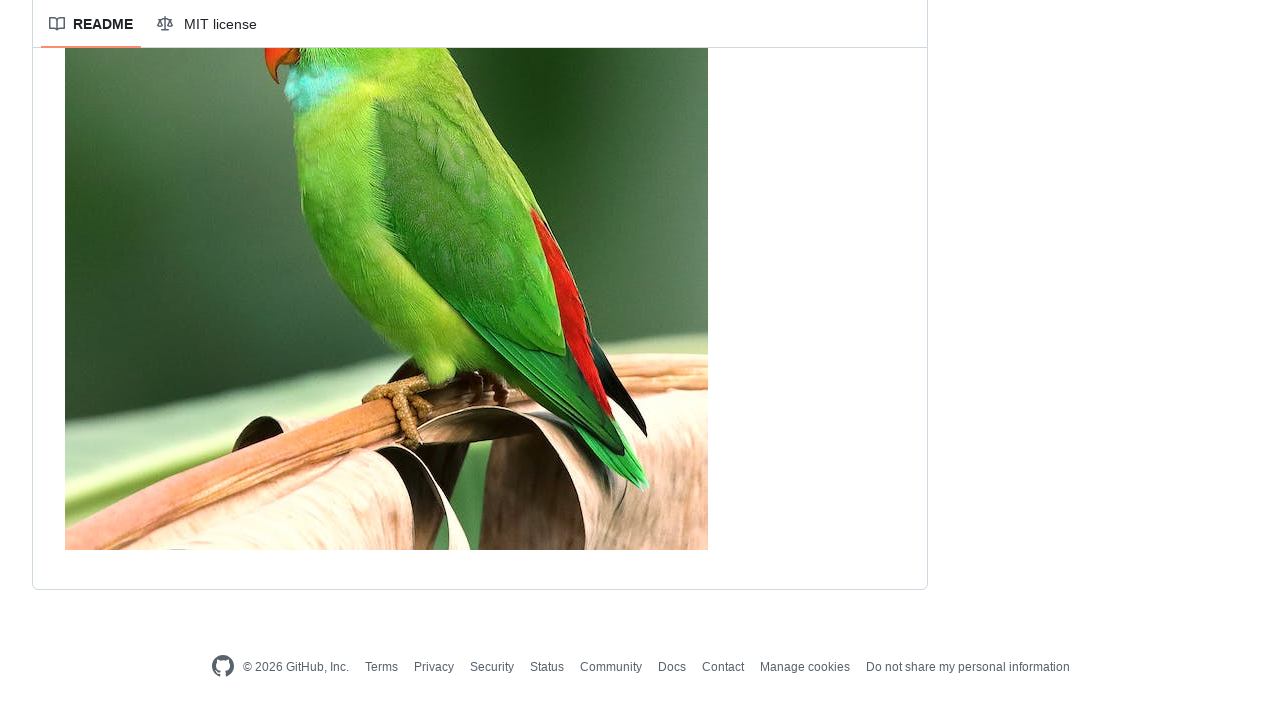

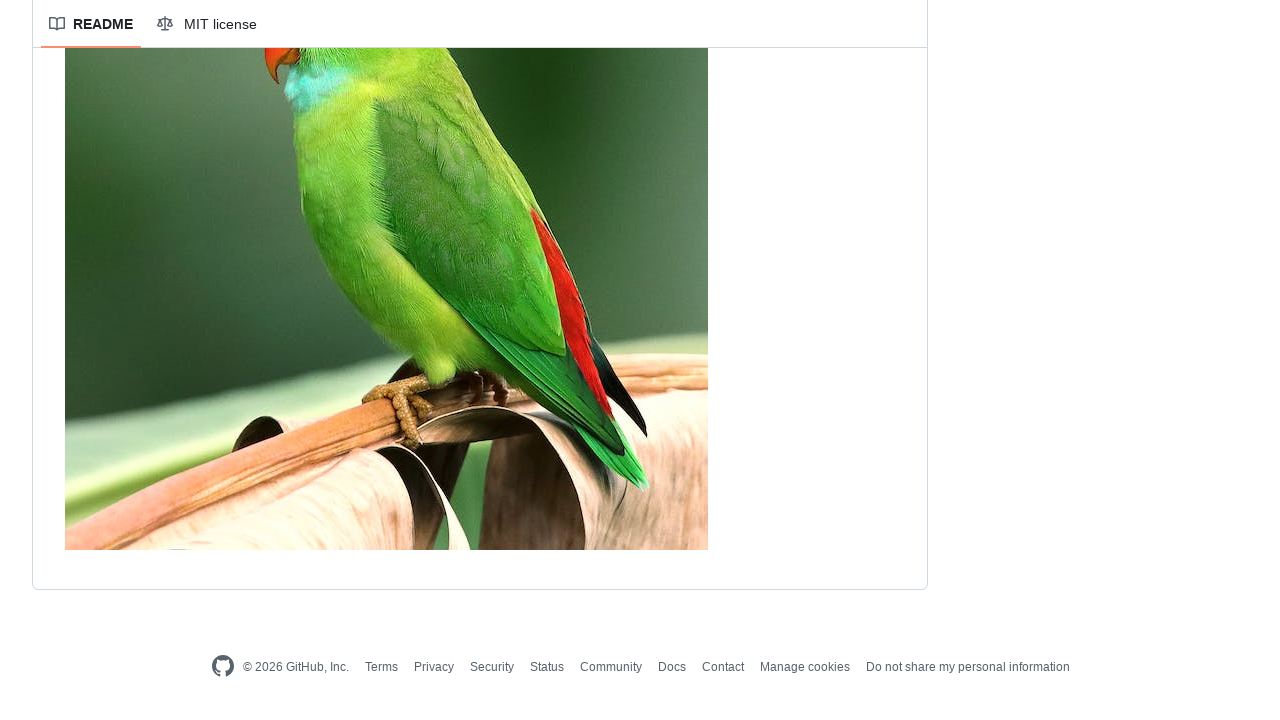